Tests that a todo item is removed when edited to an empty string.

Starting URL: https://demo.playwright.dev/todomvc

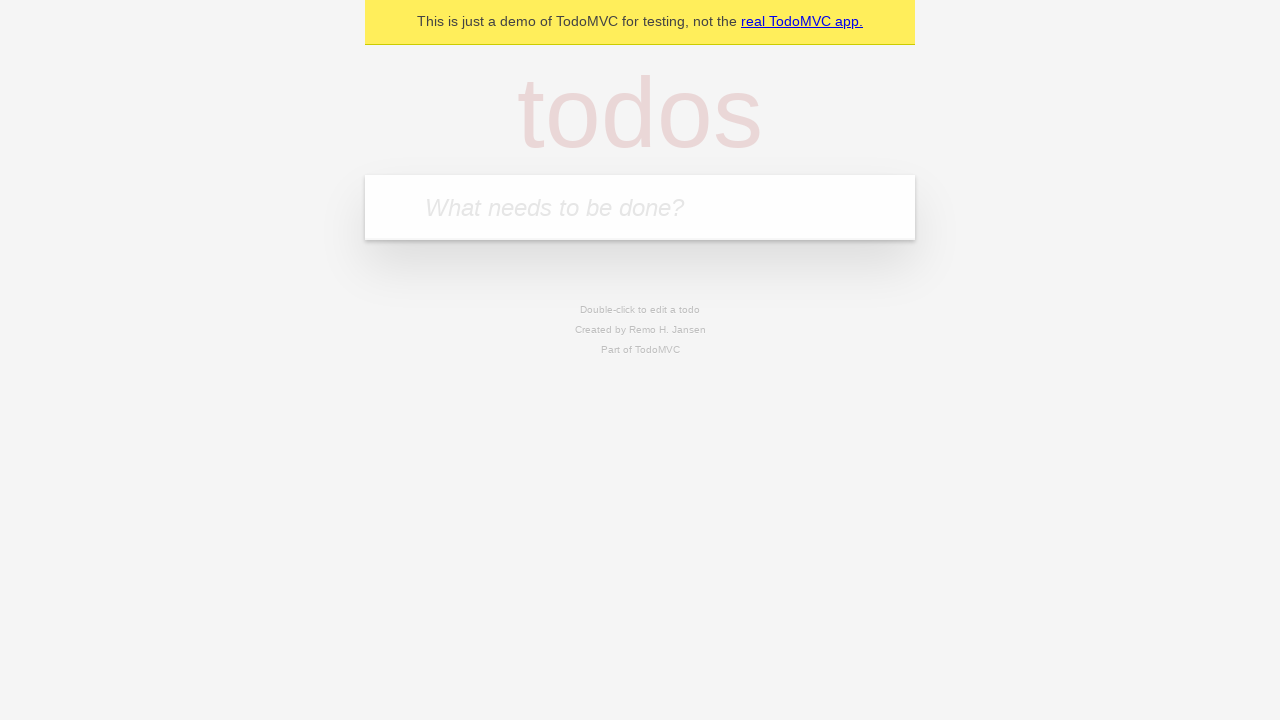

Filled todo input with 'buy some cheese' on internal:attr=[placeholder="What needs to be done?"i]
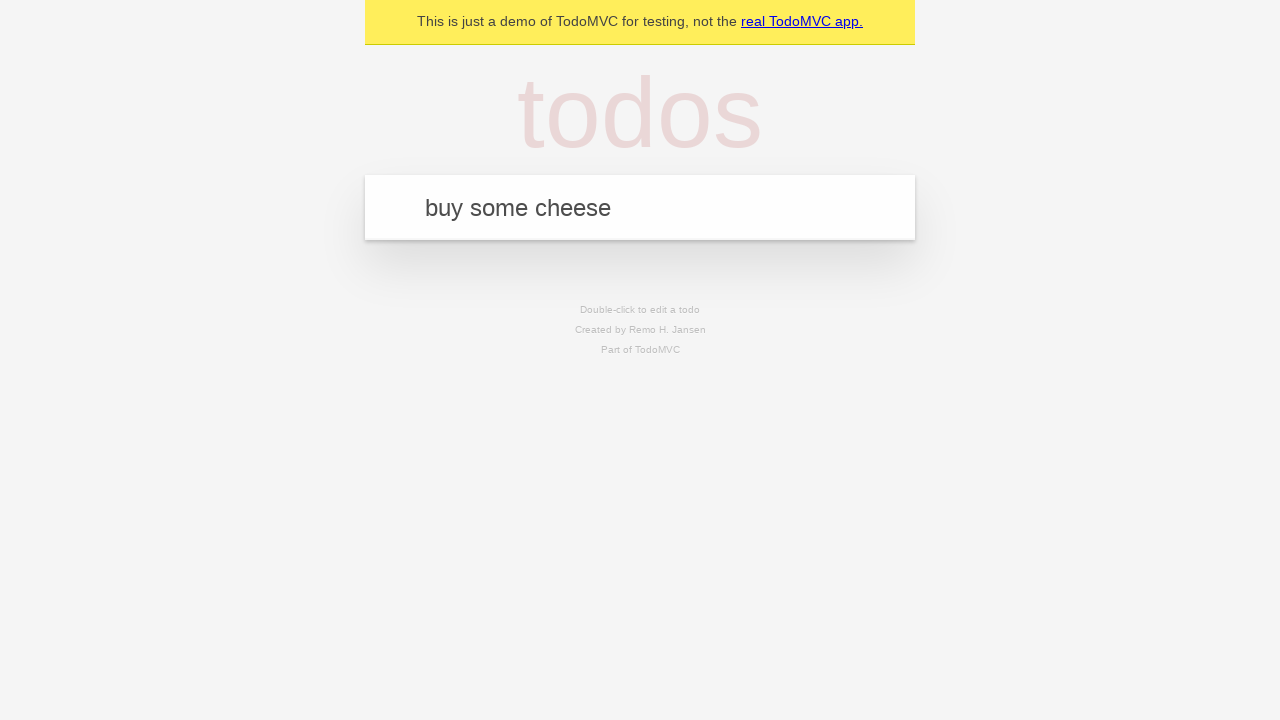

Pressed Enter to add first todo item on internal:attr=[placeholder="What needs to be done?"i]
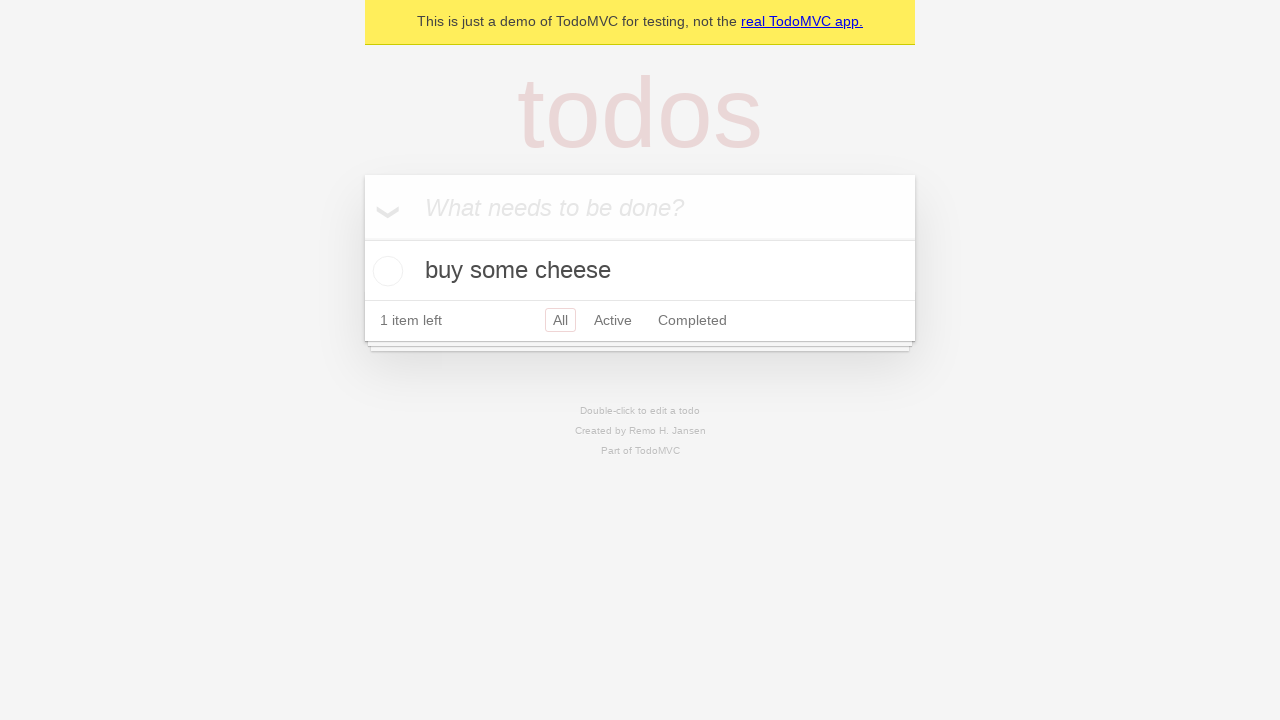

Filled todo input with 'feed the cat' on internal:attr=[placeholder="What needs to be done?"i]
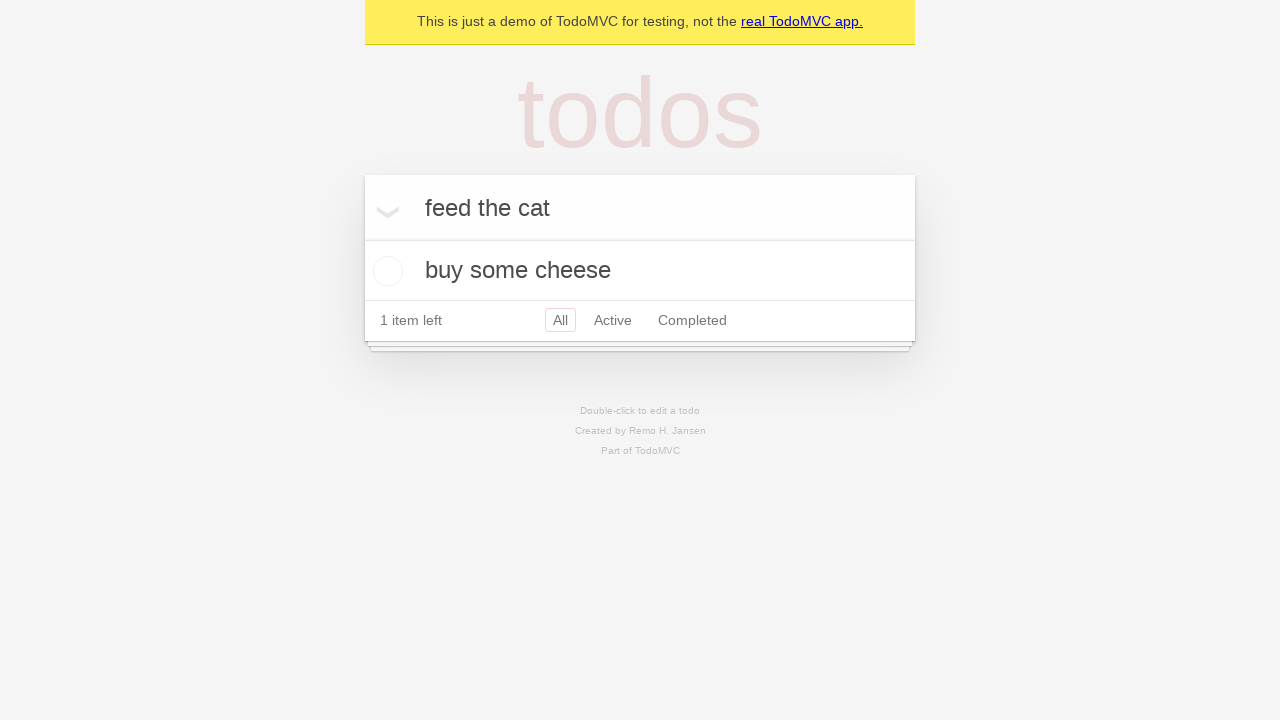

Pressed Enter to add second todo item on internal:attr=[placeholder="What needs to be done?"i]
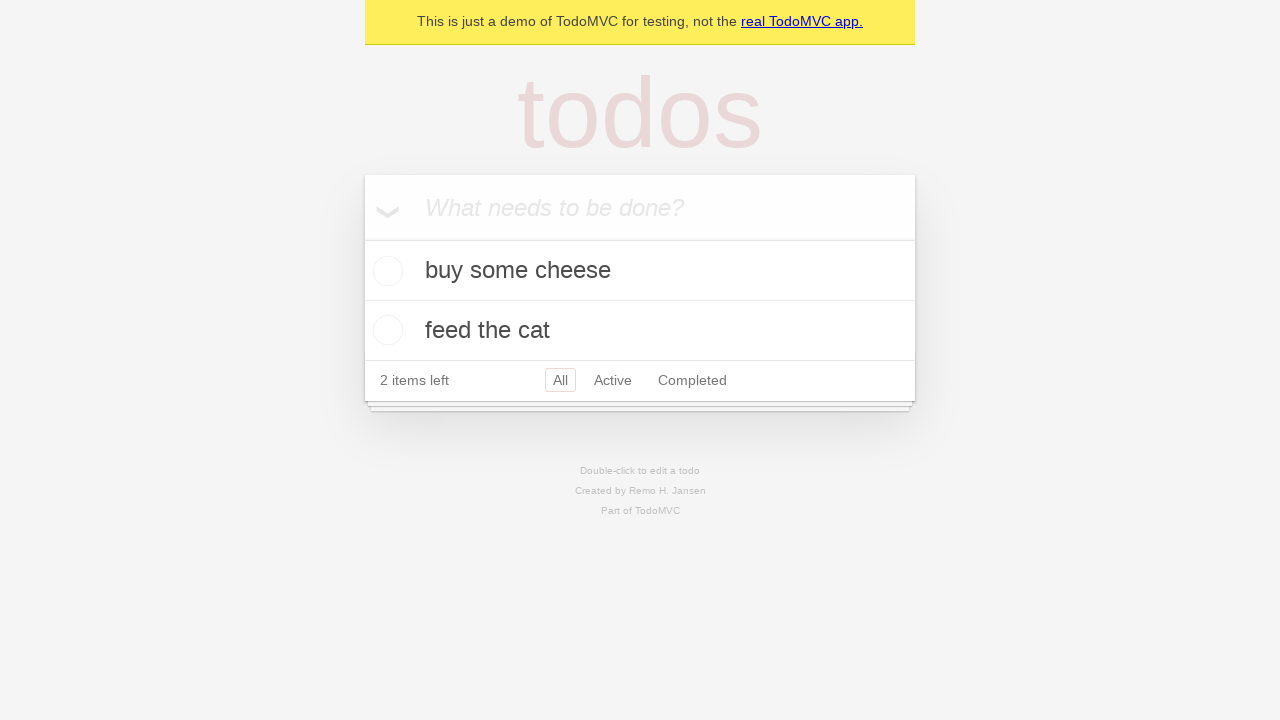

Filled todo input with 'book a doctors appointment' on internal:attr=[placeholder="What needs to be done?"i]
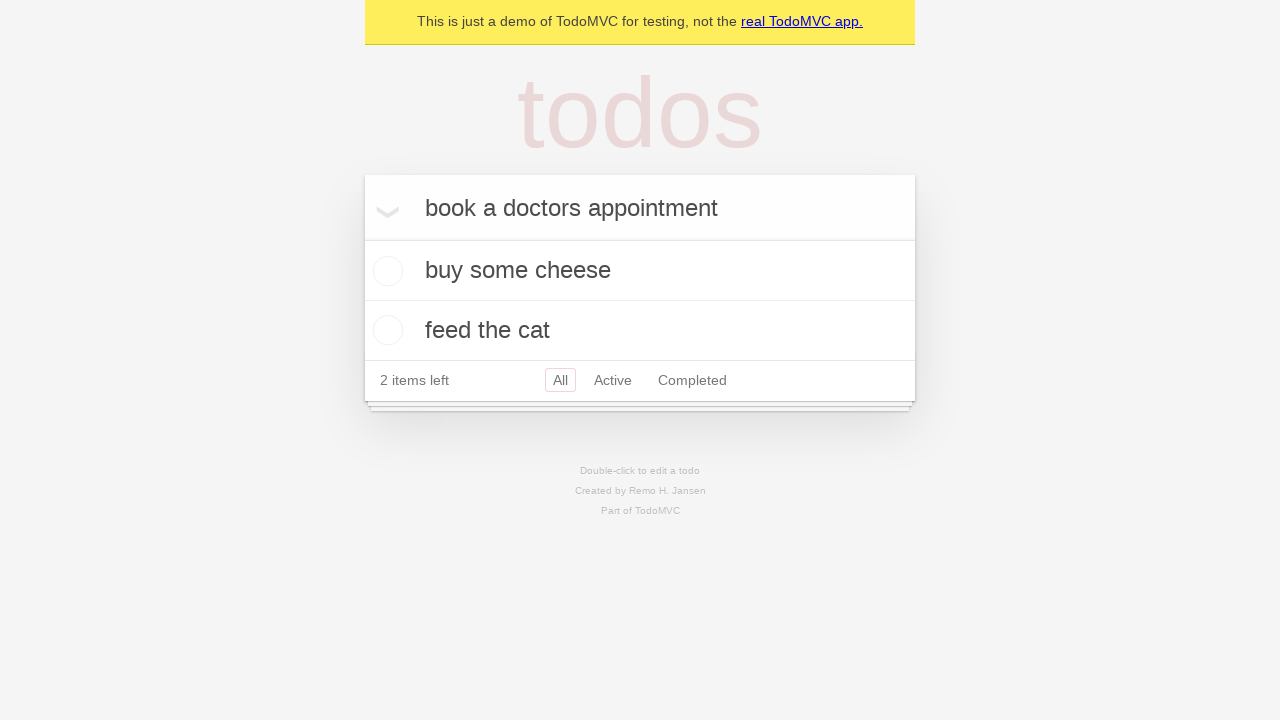

Pressed Enter to add third todo item on internal:attr=[placeholder="What needs to be done?"i]
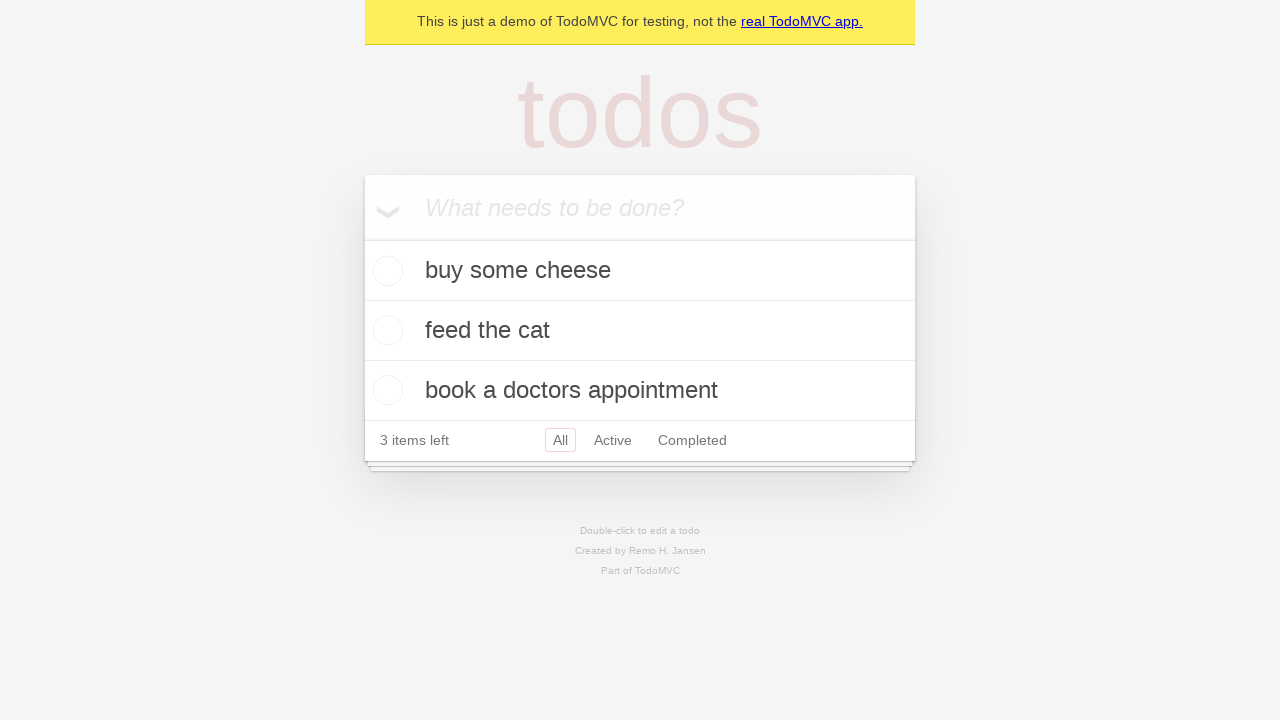

Double-clicked second todo item to enter edit mode at (640, 331) on internal:testid=[data-testid="todo-item"s] >> nth=1
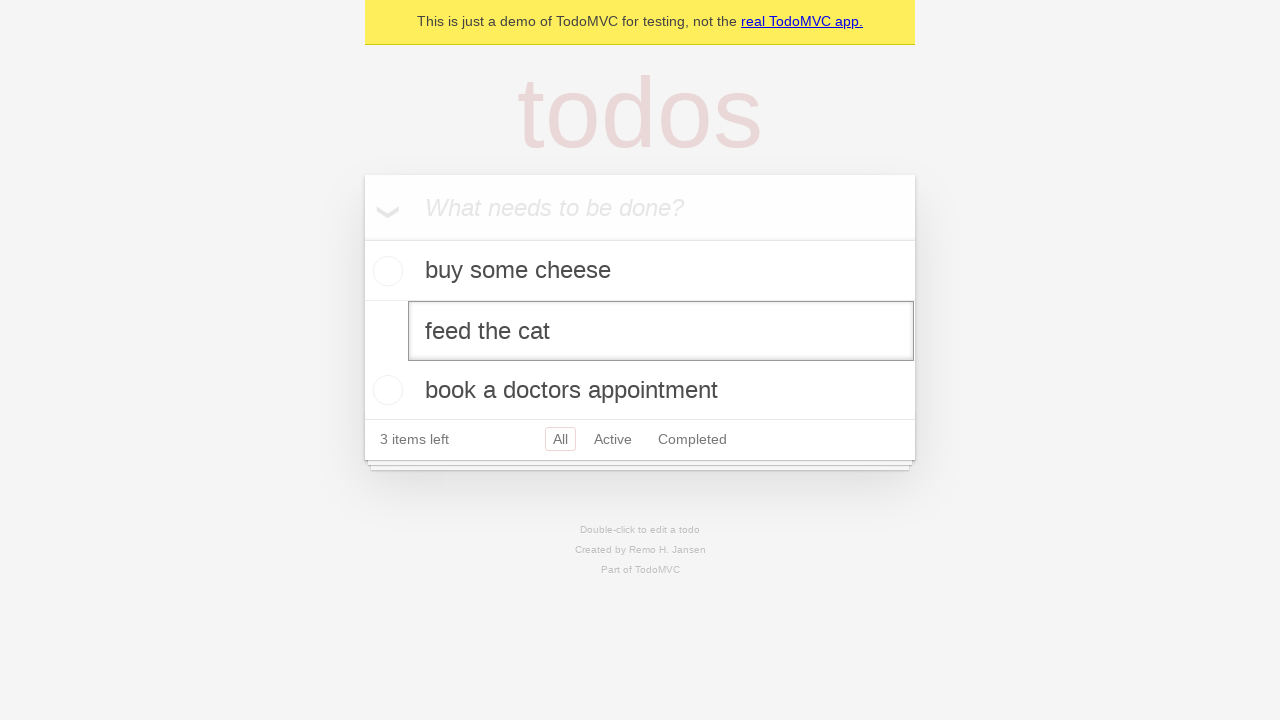

Cleared the todo item text by filling with empty string on internal:testid=[data-testid="todo-item"s] >> nth=1 >> internal:role=textbox[nam
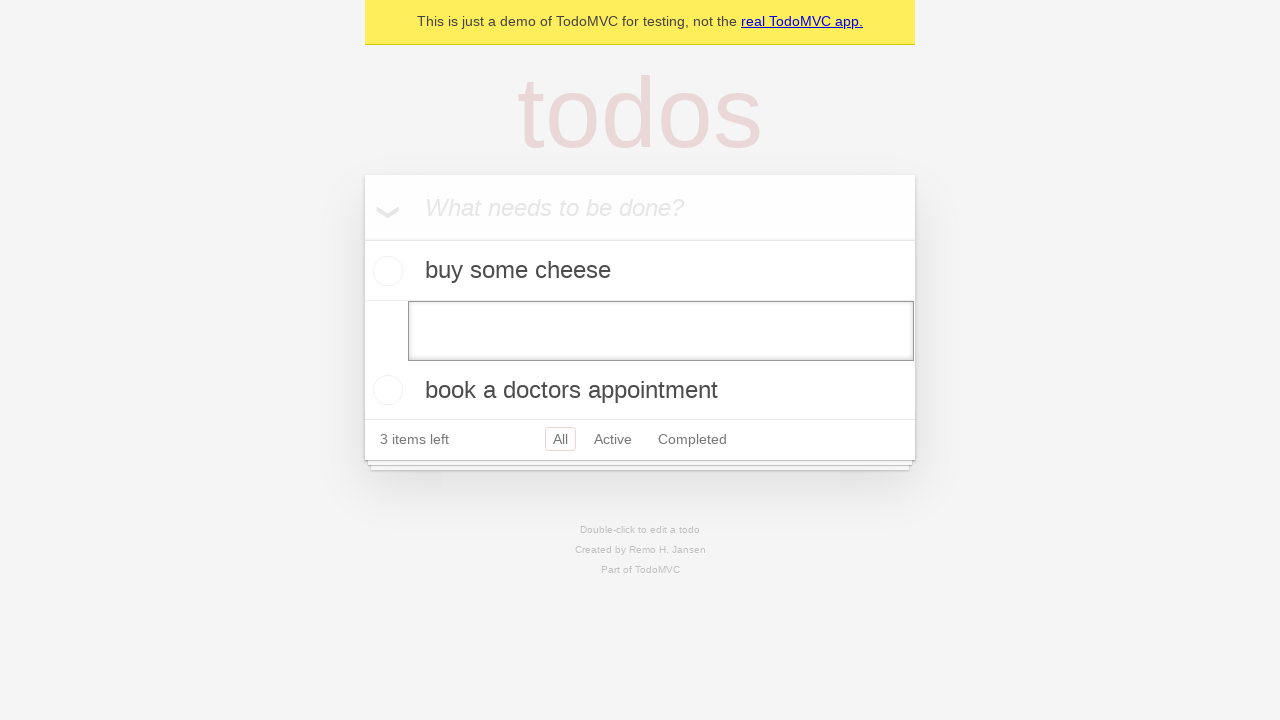

Pressed Enter to submit empty todo item, which should remove it on internal:testid=[data-testid="todo-item"s] >> nth=1 >> internal:role=textbox[nam
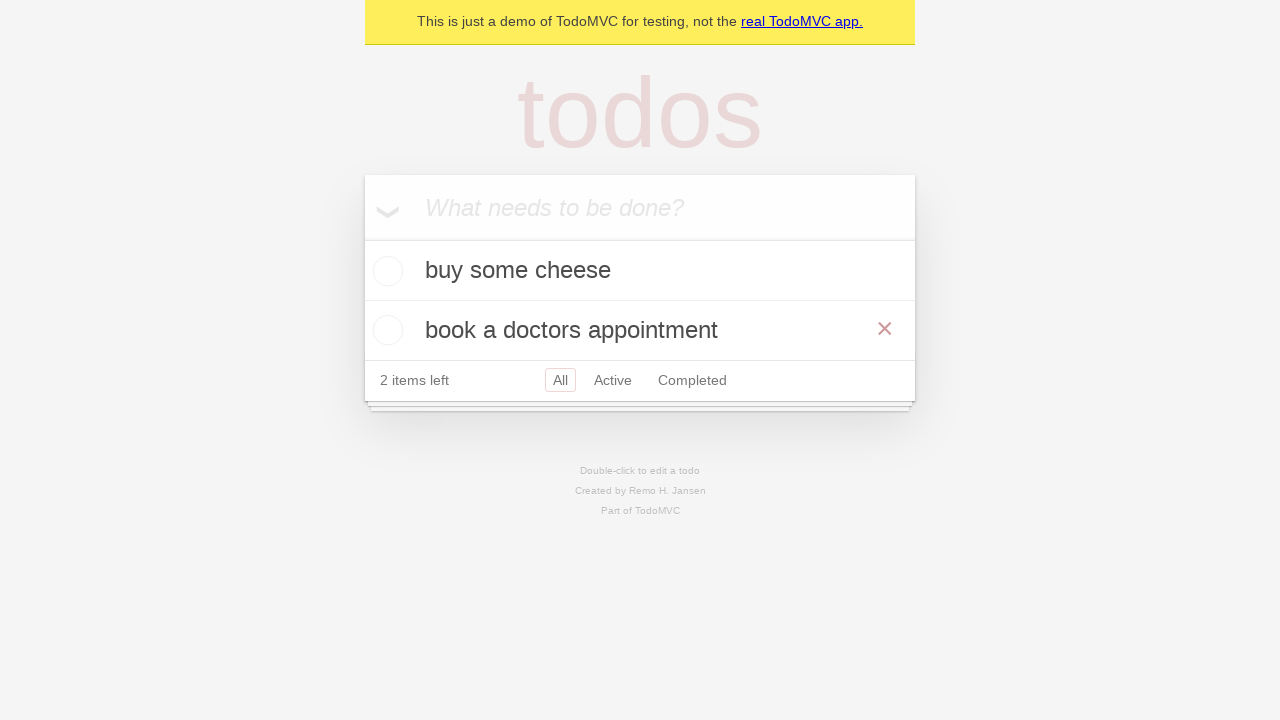

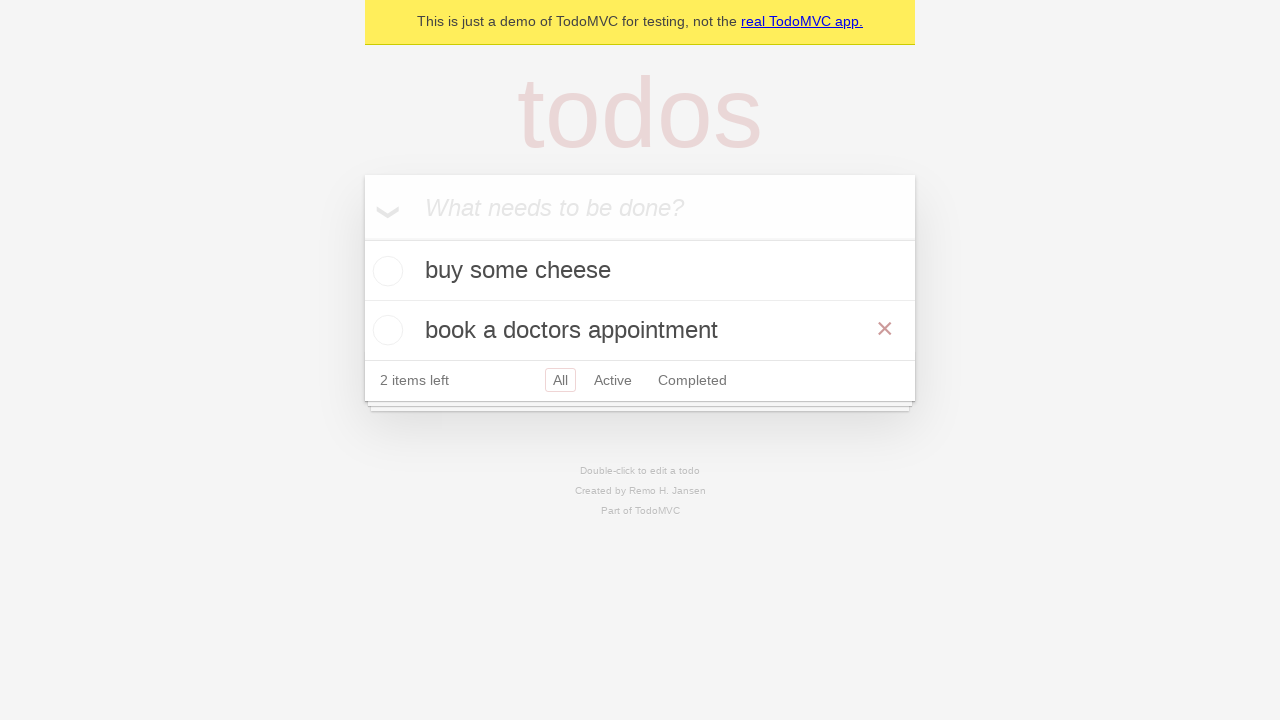